Tests an e-commerce site by searching for products, verifying search results, and adding specific items to cart

Starting URL: https://rahulshettyacademy.com/seleniumPractise/#/

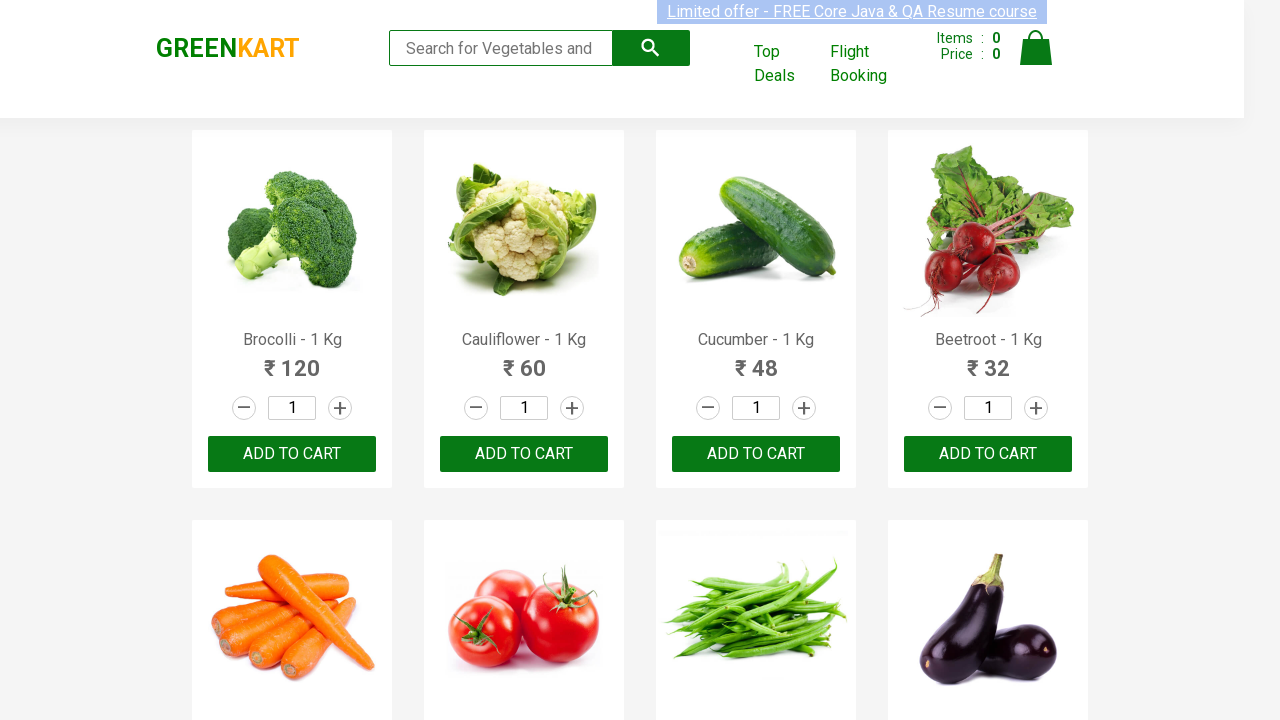

Filled search field with 'ca' to filter products on .search-keyword
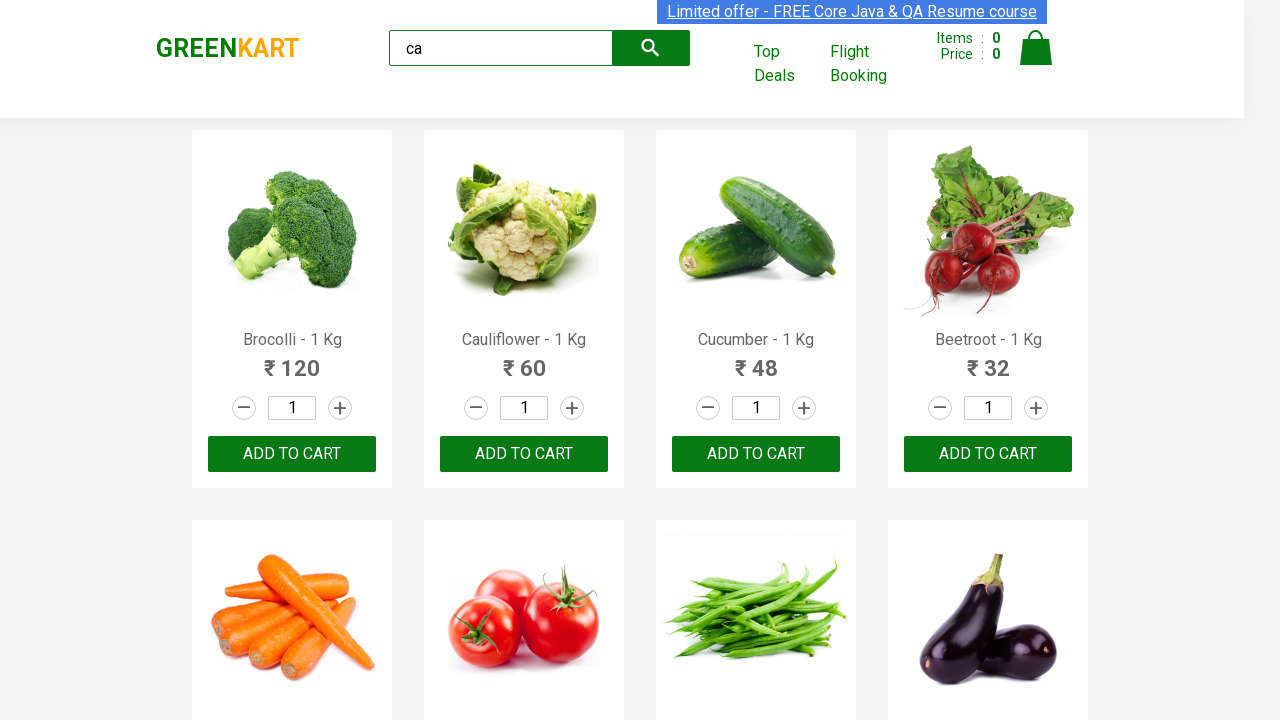

Waited 2 seconds for products to filter
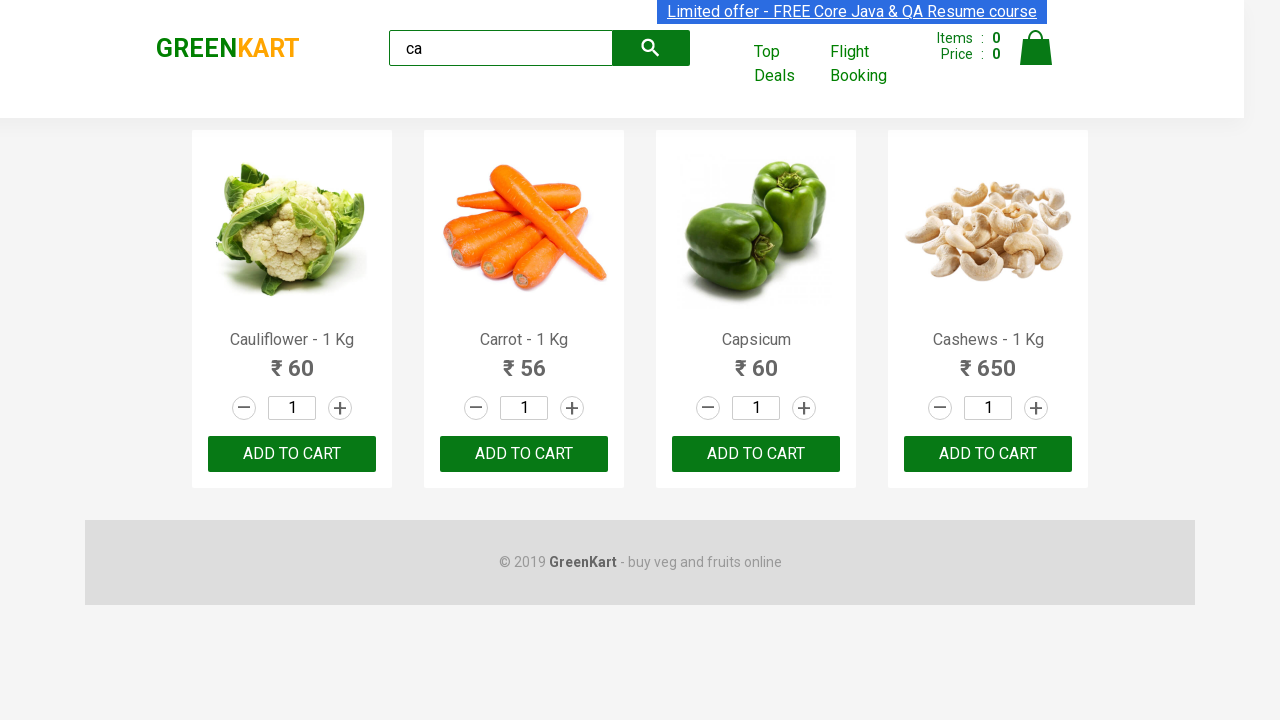

Verified 4 products are visible after search filter
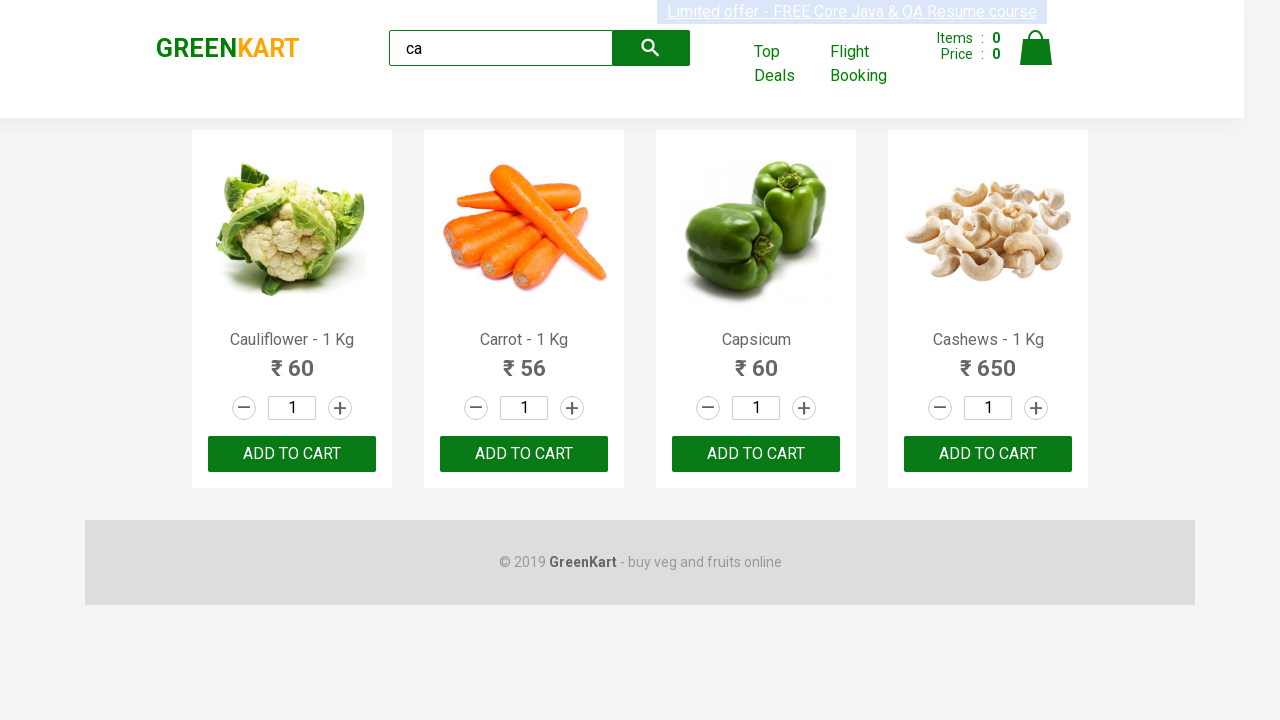

Clicked ADD TO CART button for 3rd product (index 2) at (756, 454) on .products .product >> nth=2 >> internal:text="ADD TO CART"i
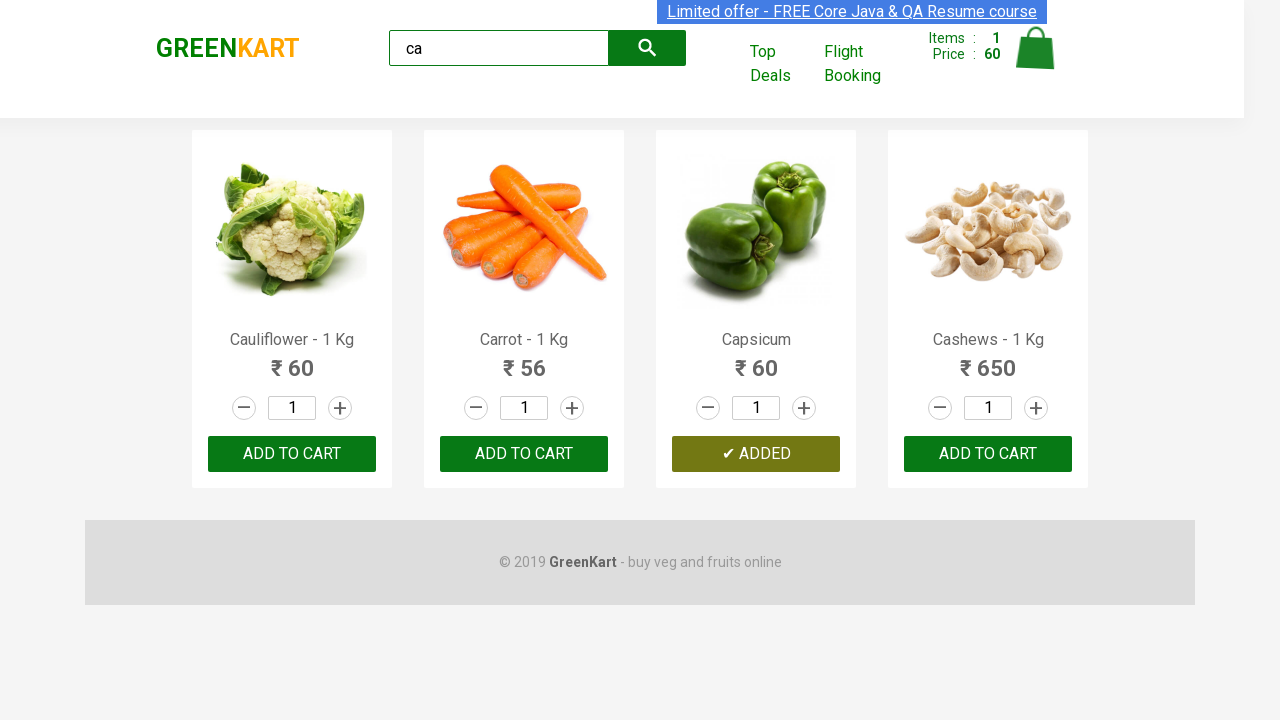

Found and clicked ADD TO CART button for Carrot product at (524, 454) on .products .product >> nth=1 >> button
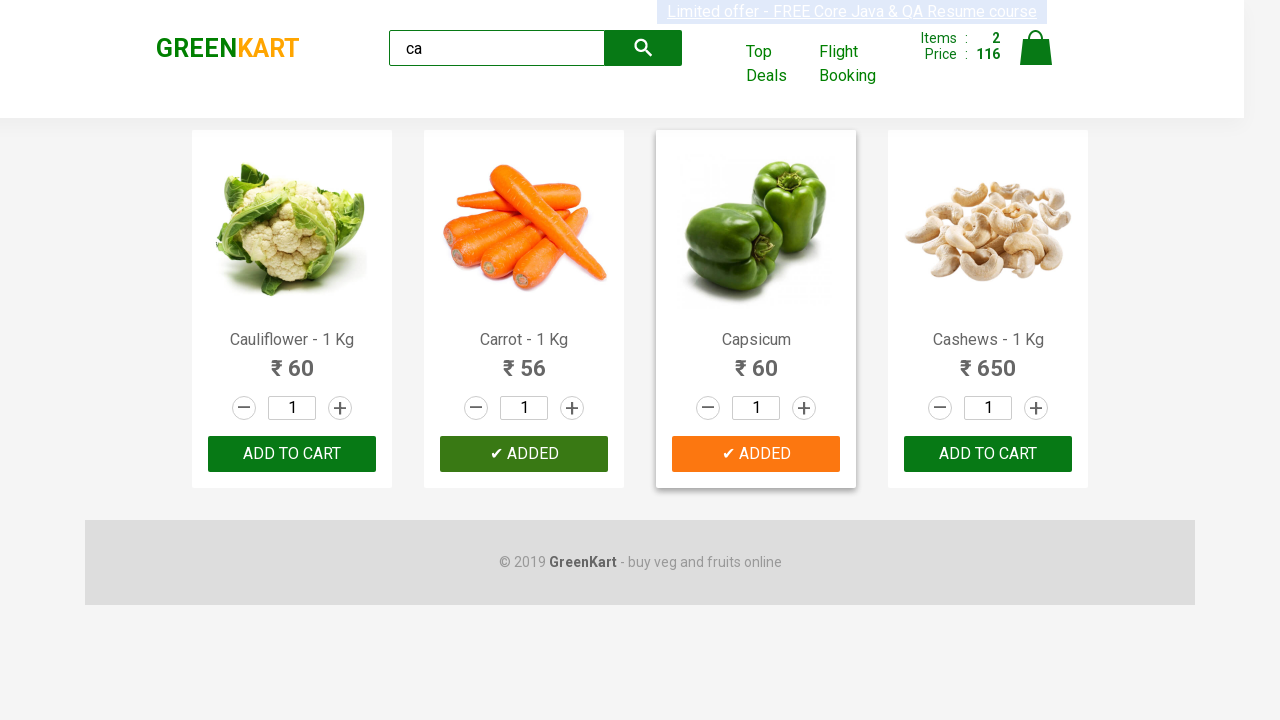

Verified brand text is 'GREENKART'
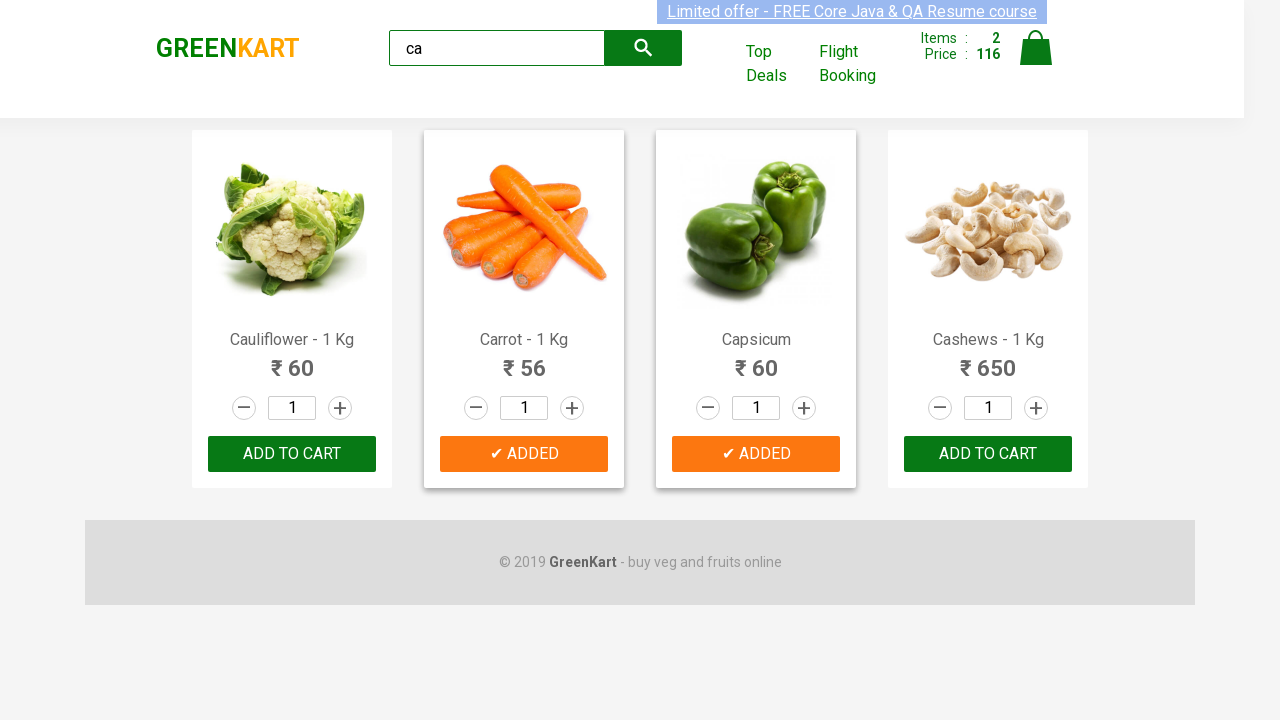

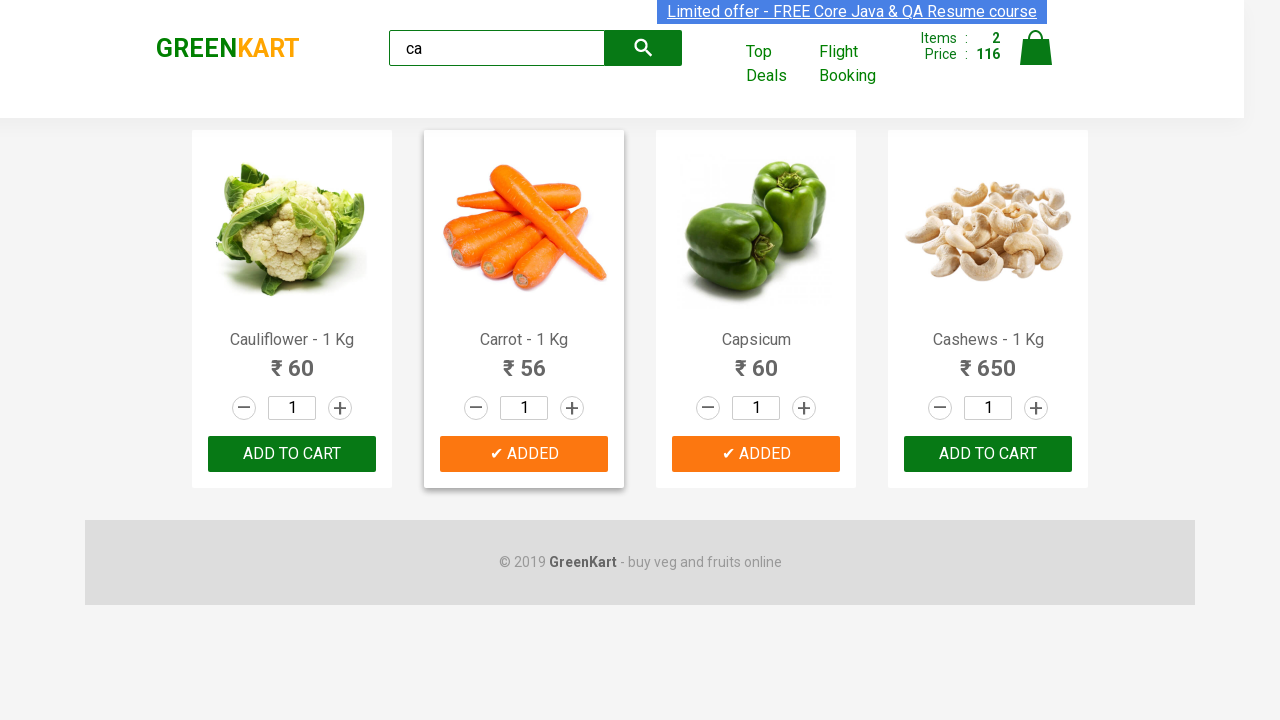